Tests Lorem Ipsum generator by selecting "words" option, entering 20, and verifying the generated text has exactly 20 words

Starting URL: https://lipsum.com/

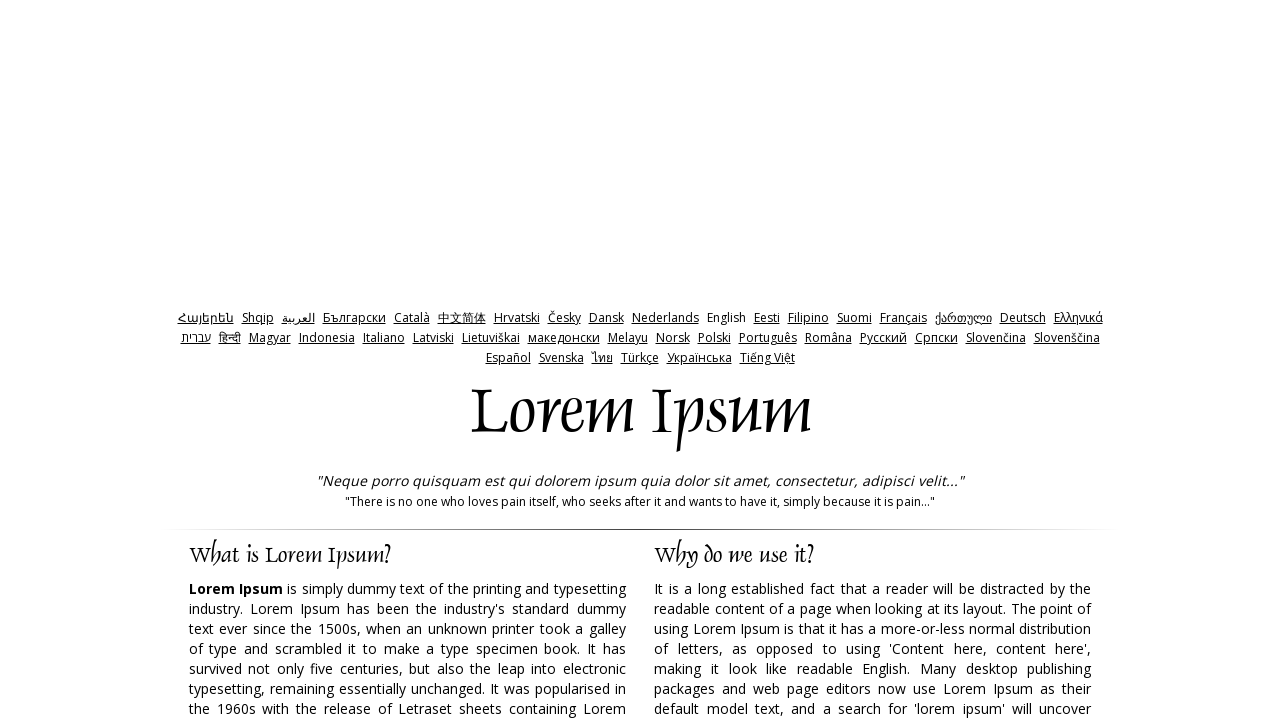

Cleared the amount input field on input[name='amount']
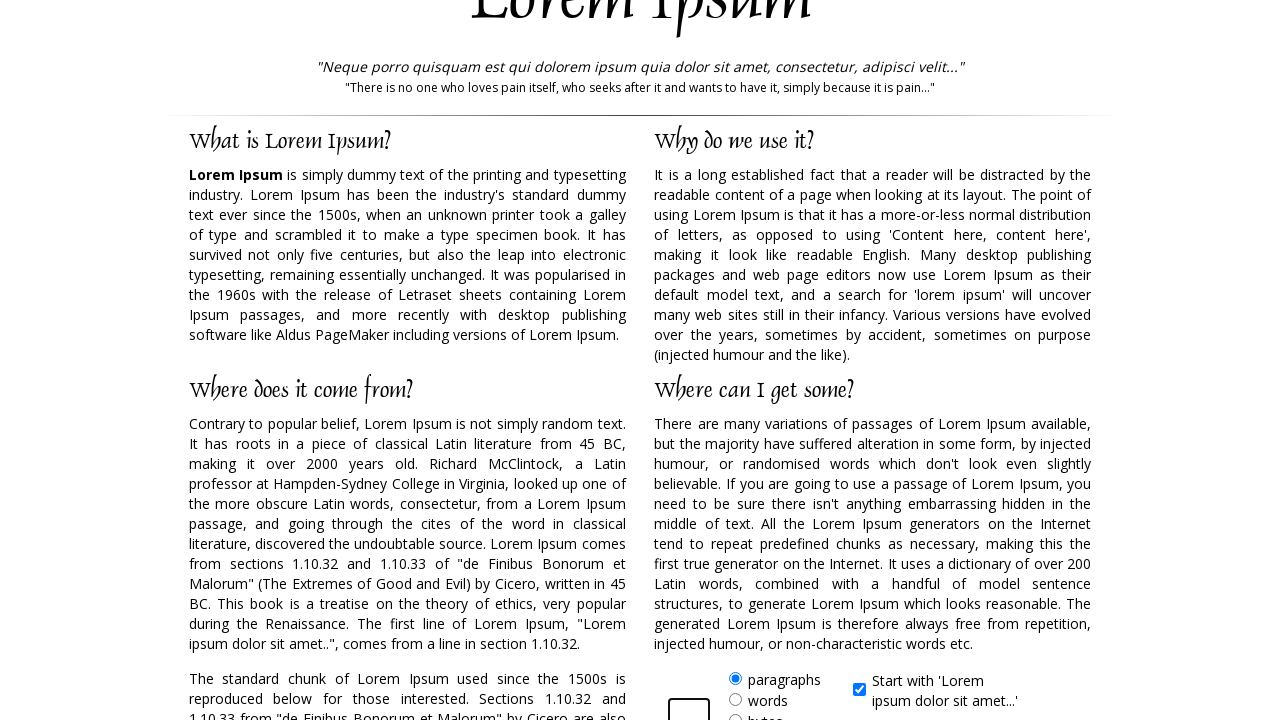

Clicked on 'words' radio button to select words as the unit at (768, 700) on xpath=//form//label[@for='words']
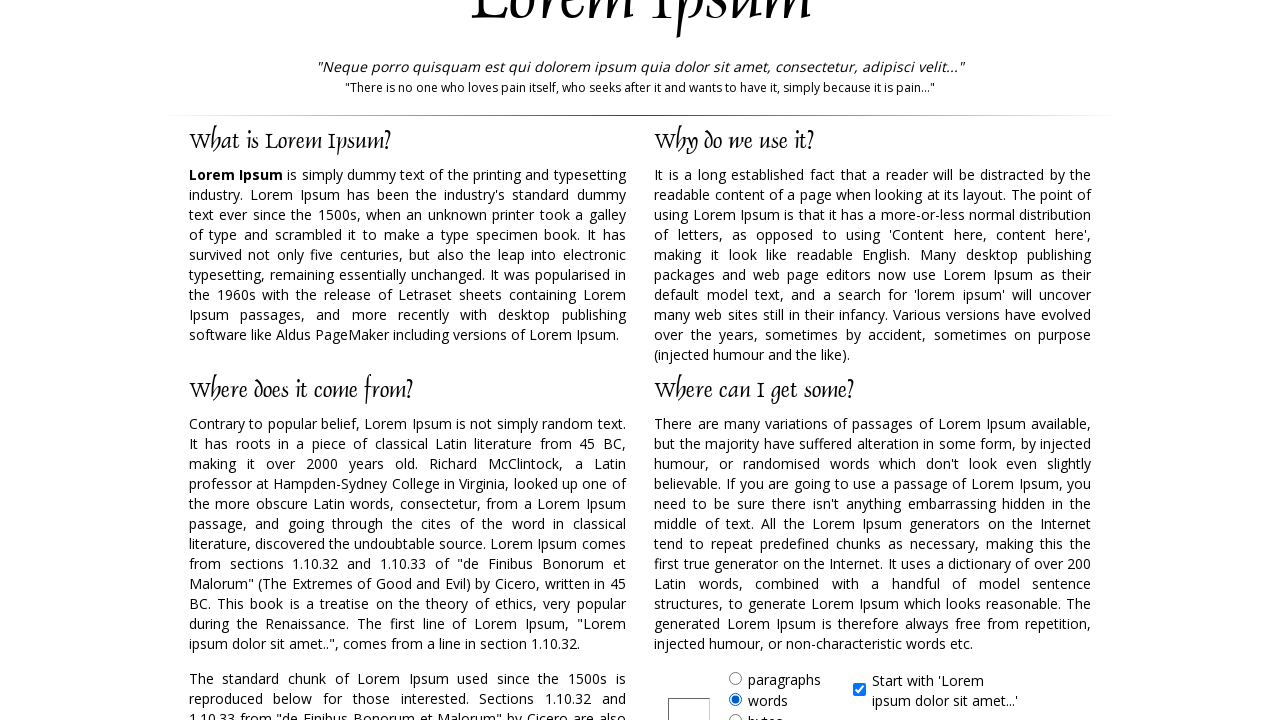

Entered 20 in the amount field on input[name='amount']
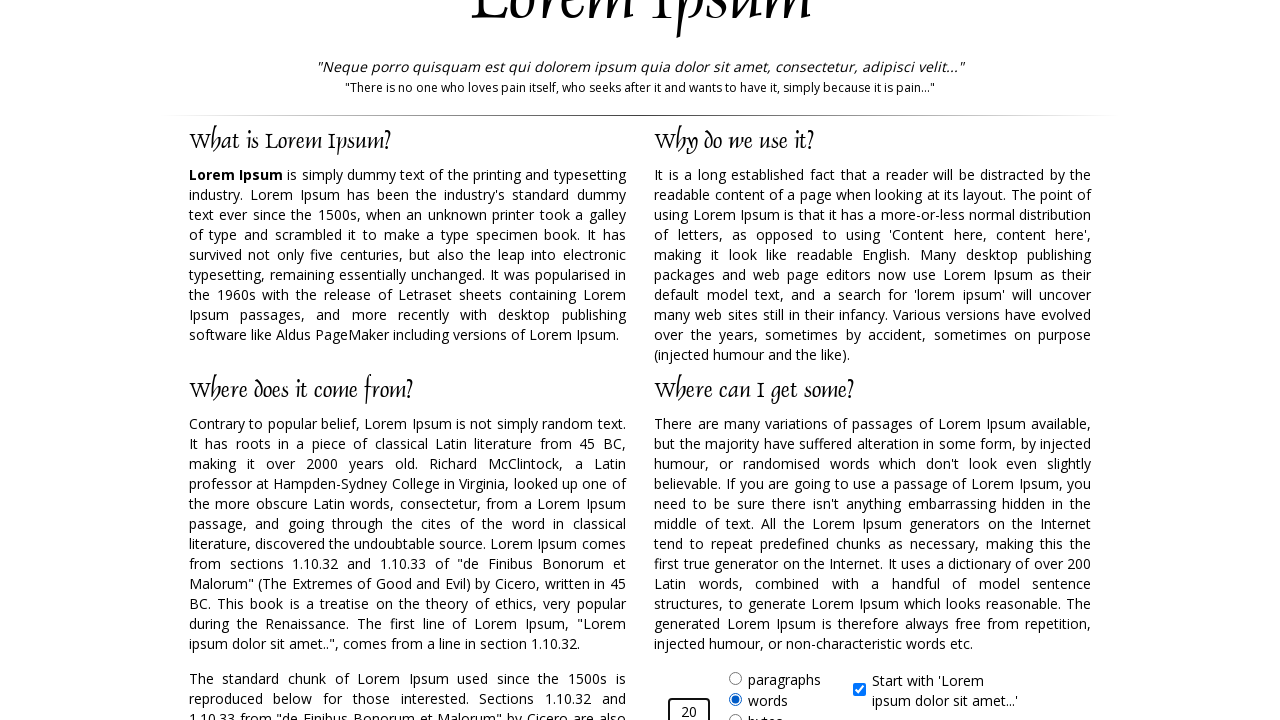

Clicked the 'Generate Lorem Ipsum' button at (958, 361) on input#generate
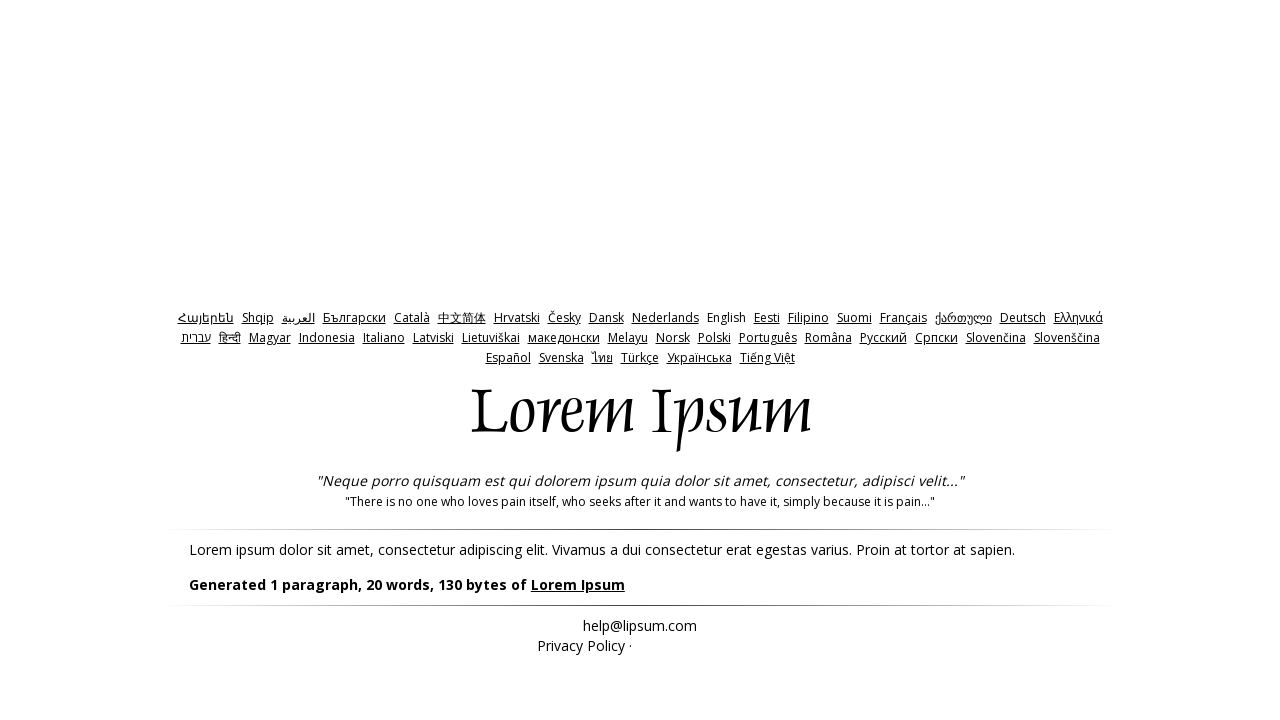

Lorem Ipsum text generated and displayed with 20 words
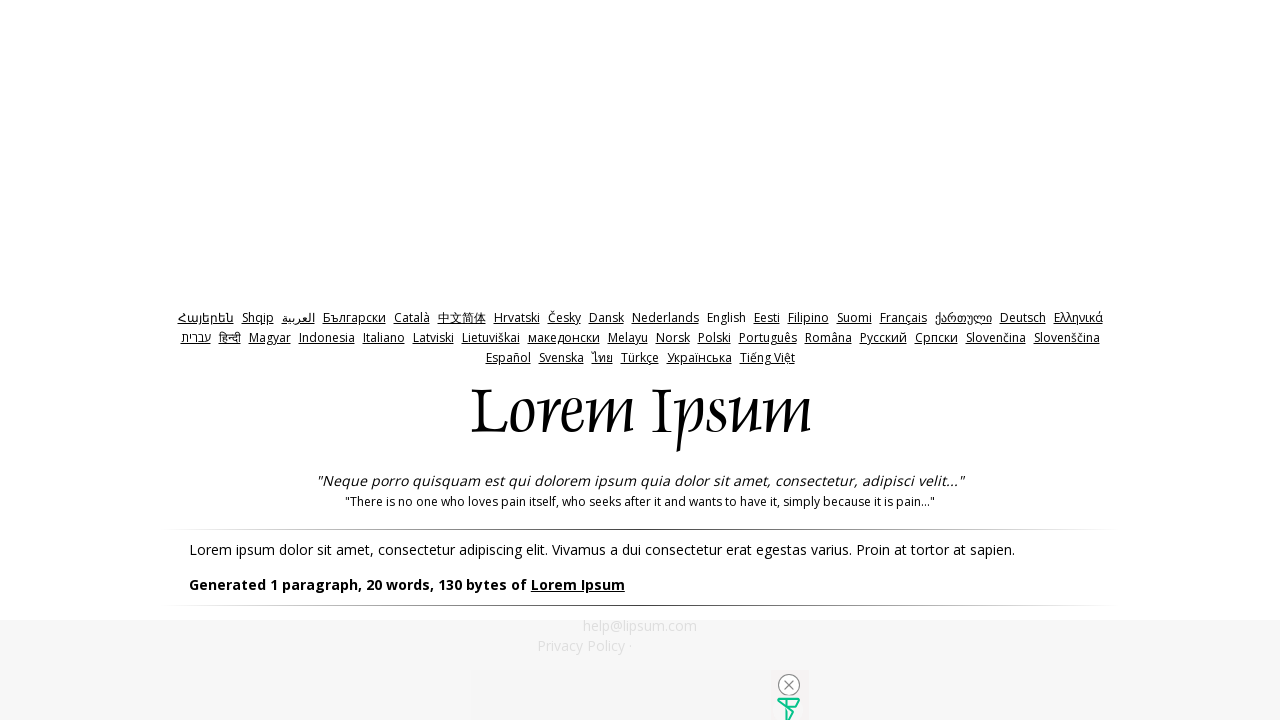

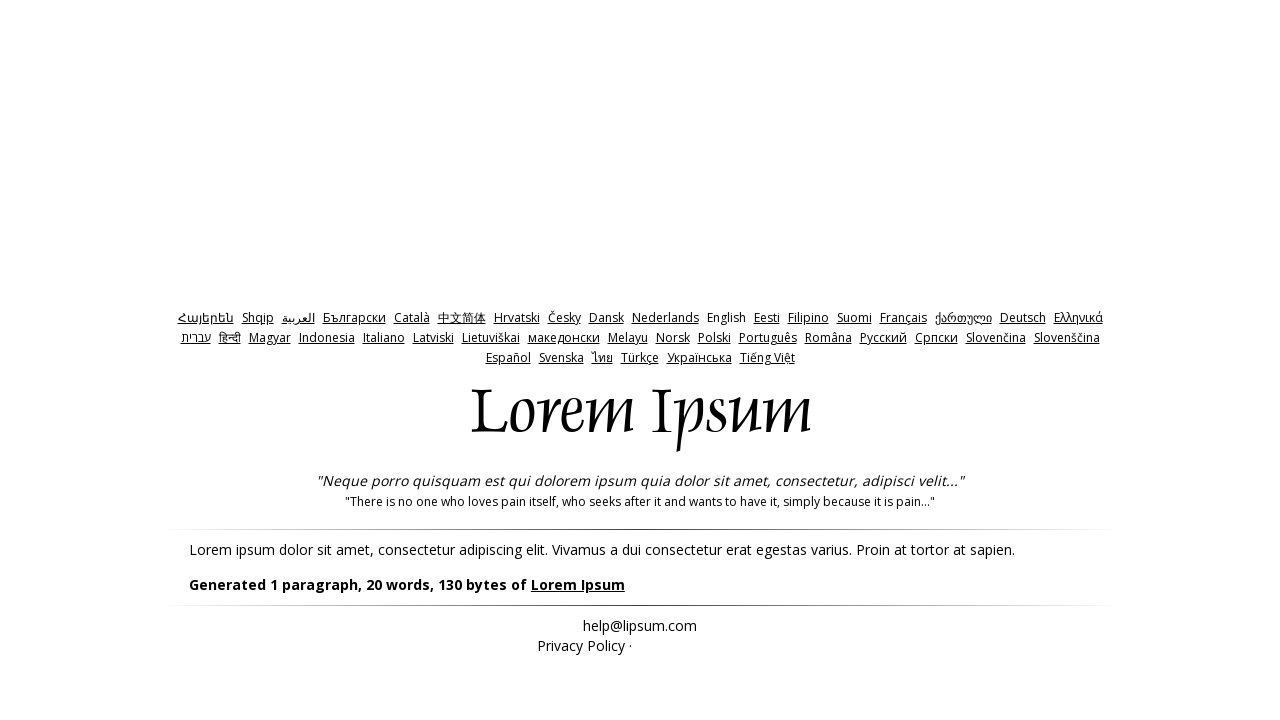